Tests clicking the Back button on the answers page to return to question 1

Starting URL: https://shemsvcollege.github.io/Trivia/

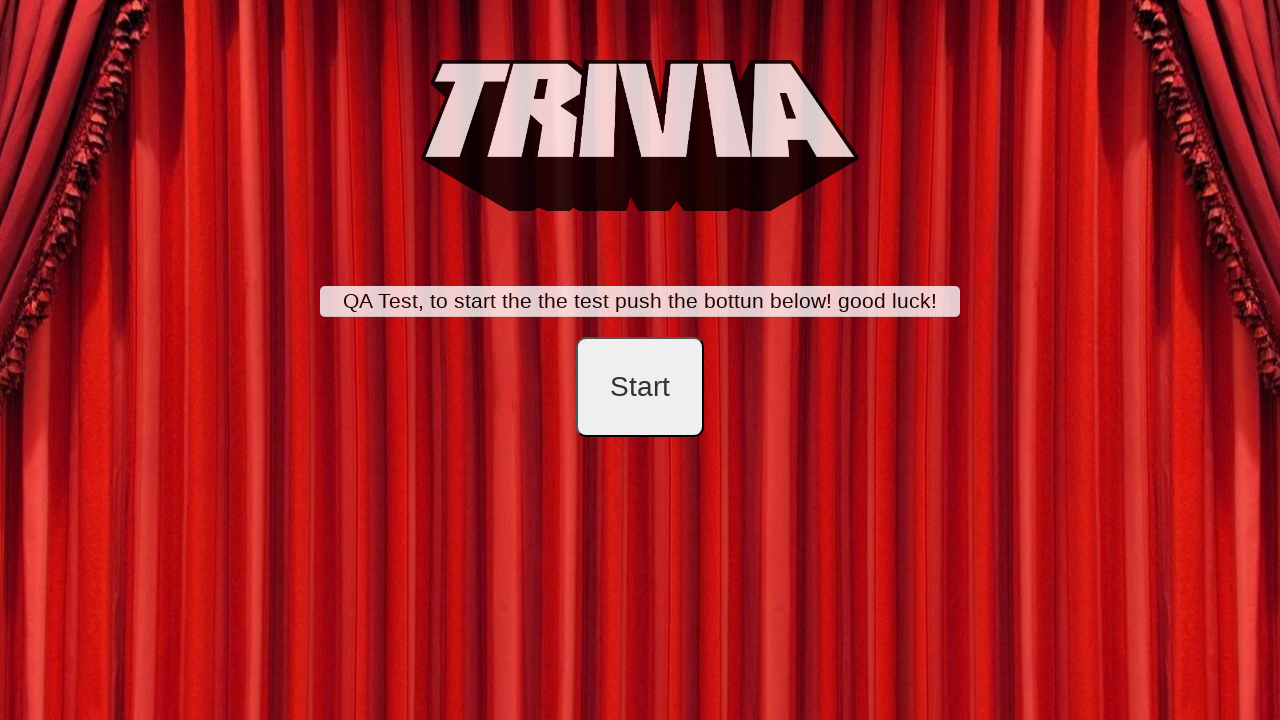

Clicked start button to begin trivia at (640, 387) on #startB
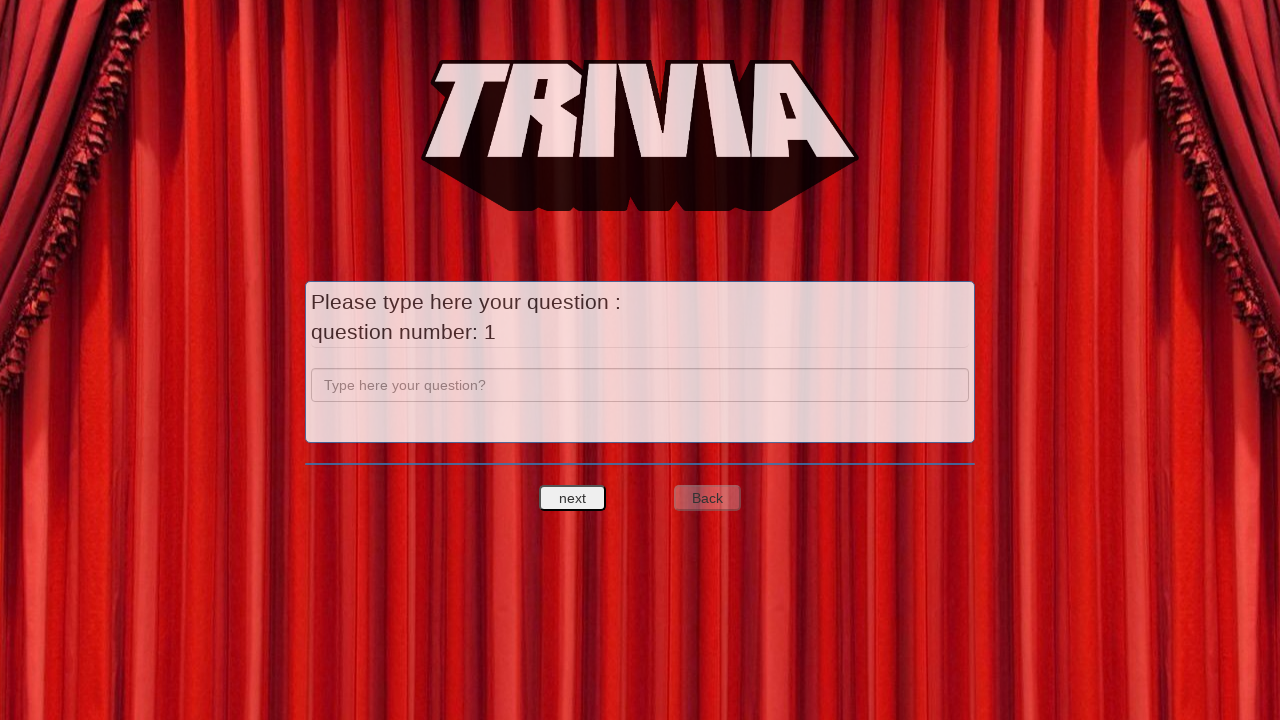

Entered answer 'a' for question 1 on input[name='question']
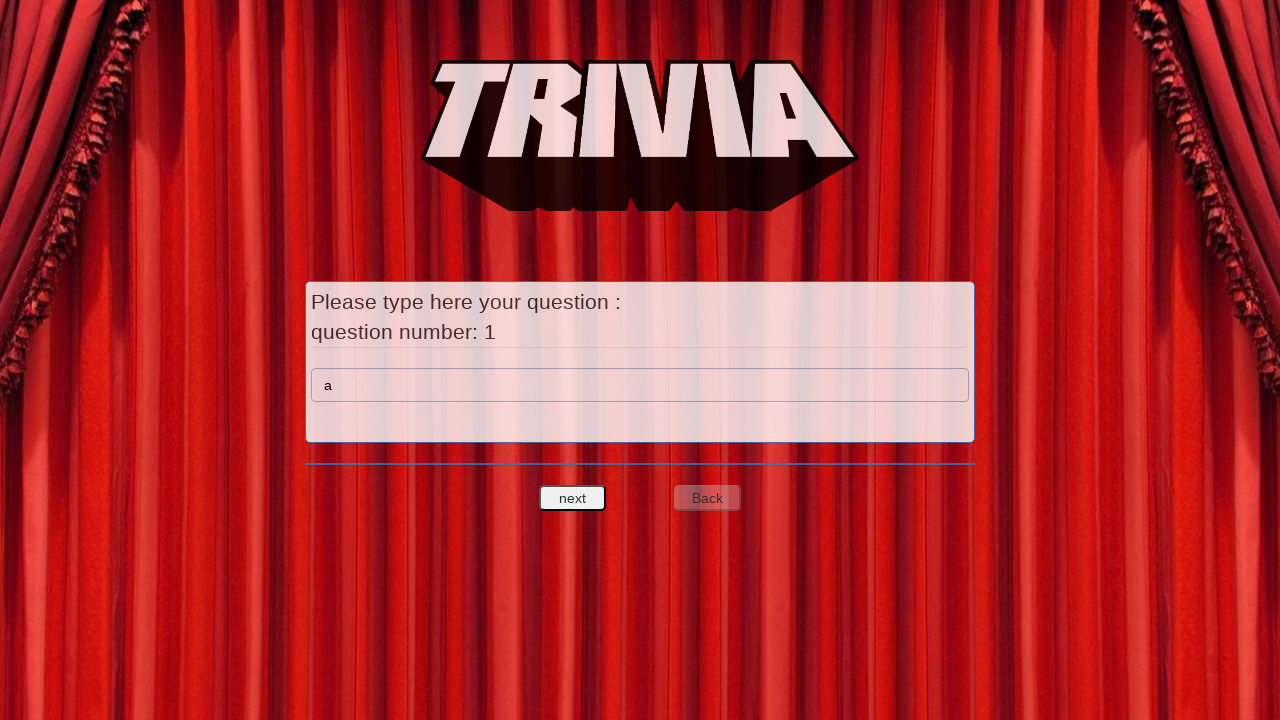

Clicked next question button to proceed to question 2 at (573, 498) on #nextquest
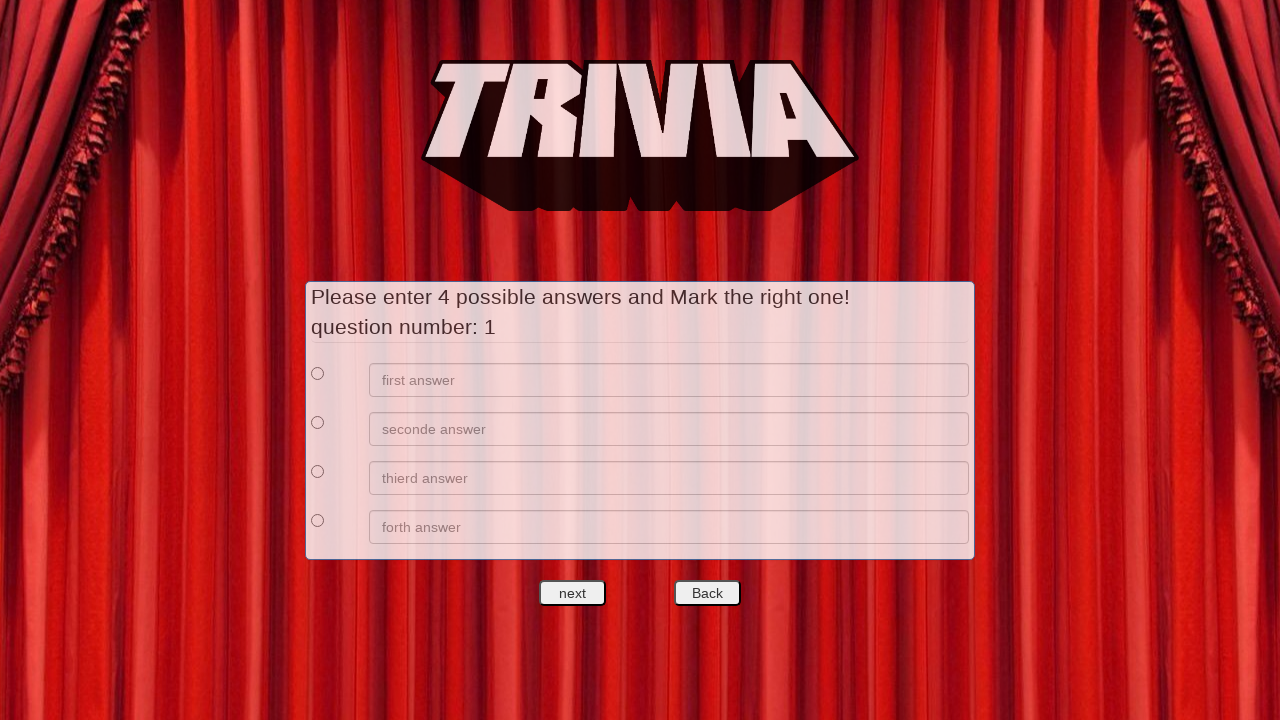

Clicked back button to return to previous question at (707, 593) on #backquest
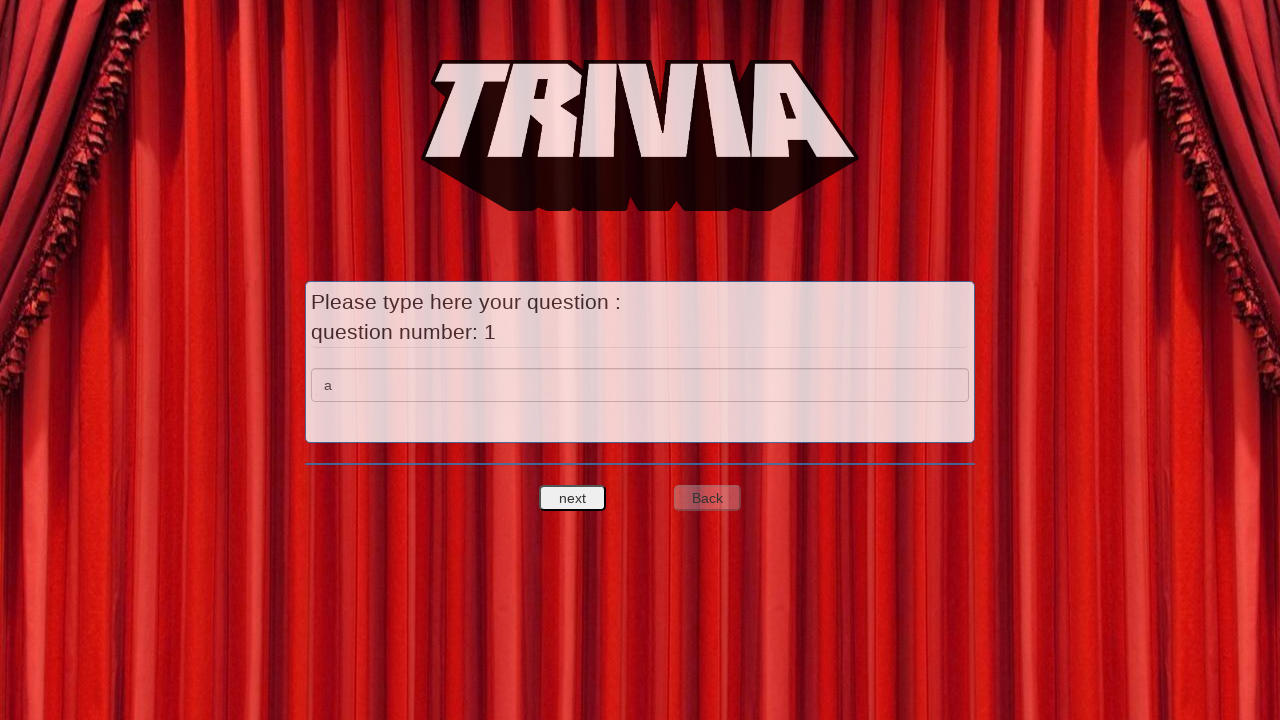

Verified we are back on question 1
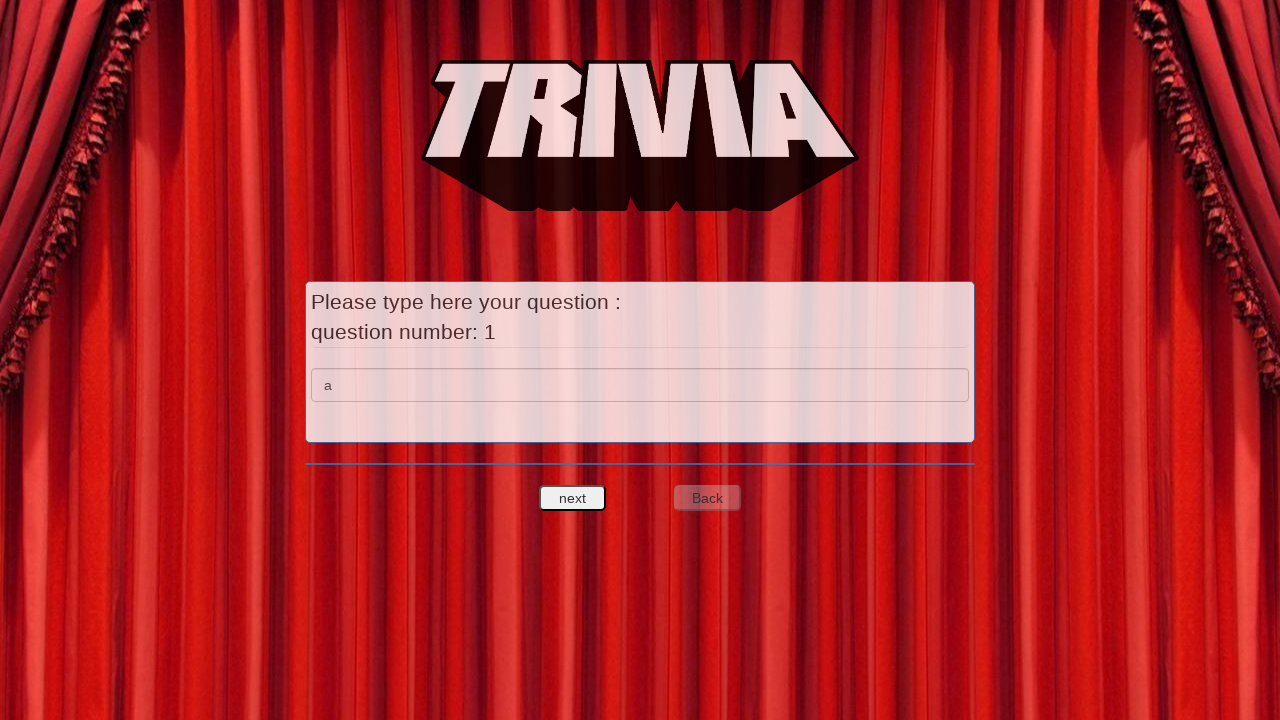

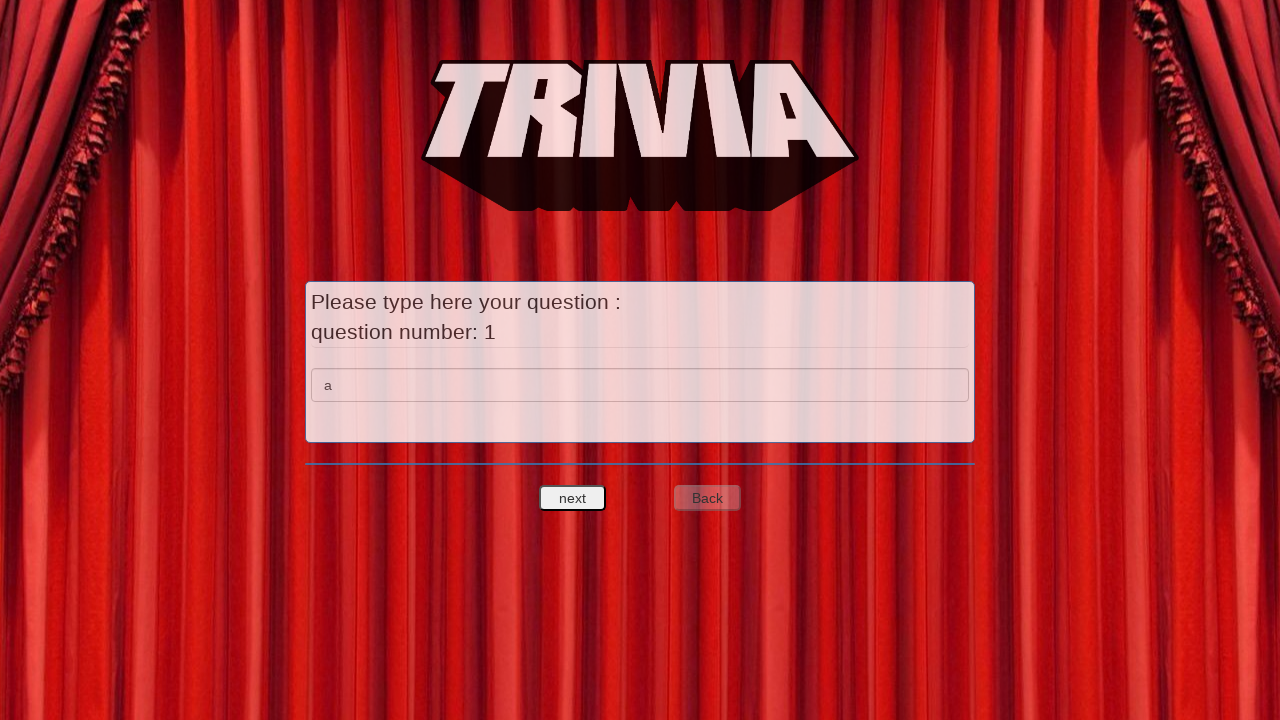